Tests link navigation by clicking on links, navigating back, and verifying link attributes

Starting URL: http://www.leafground.com/pages/Link.html

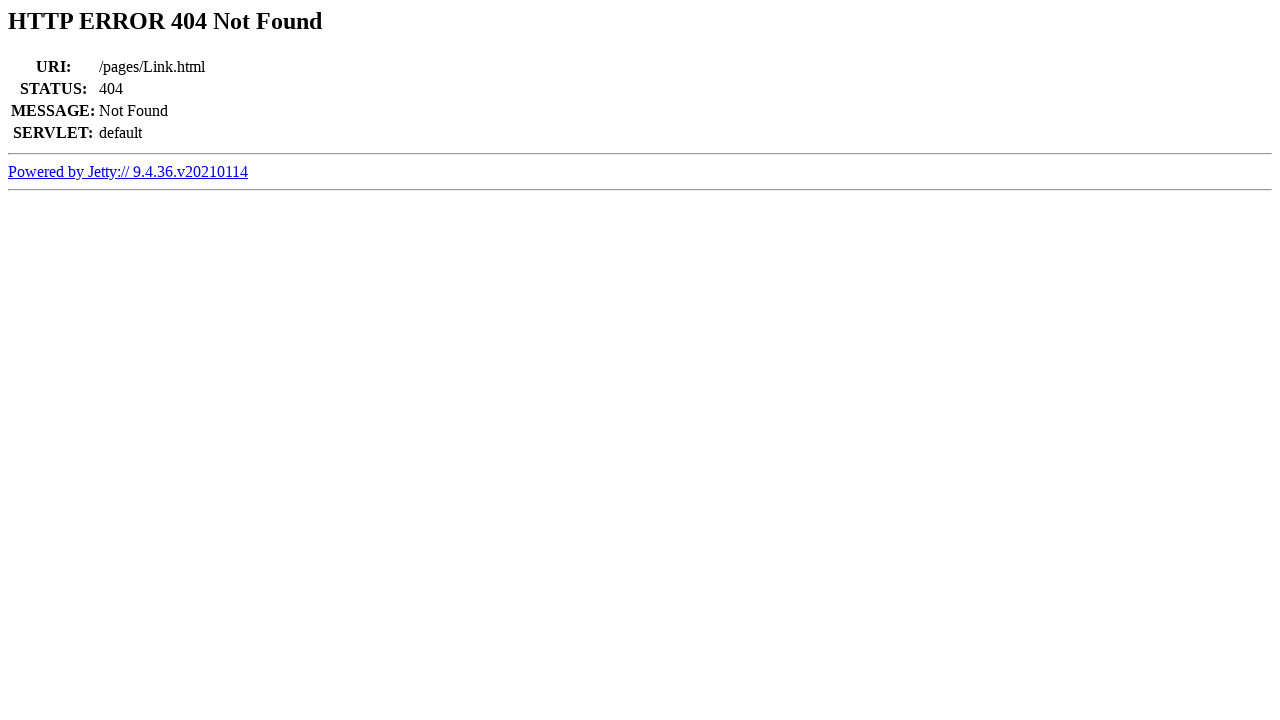

Retrieved all links on the page
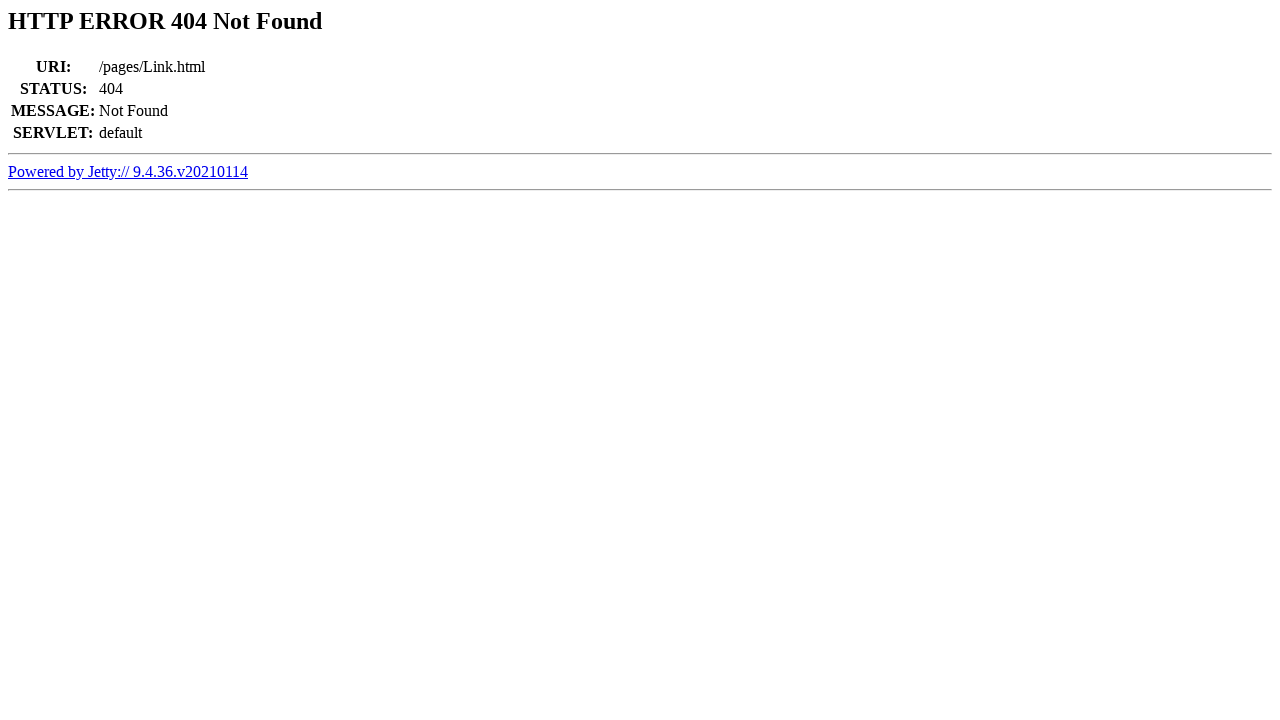

Clicked the first link on the page
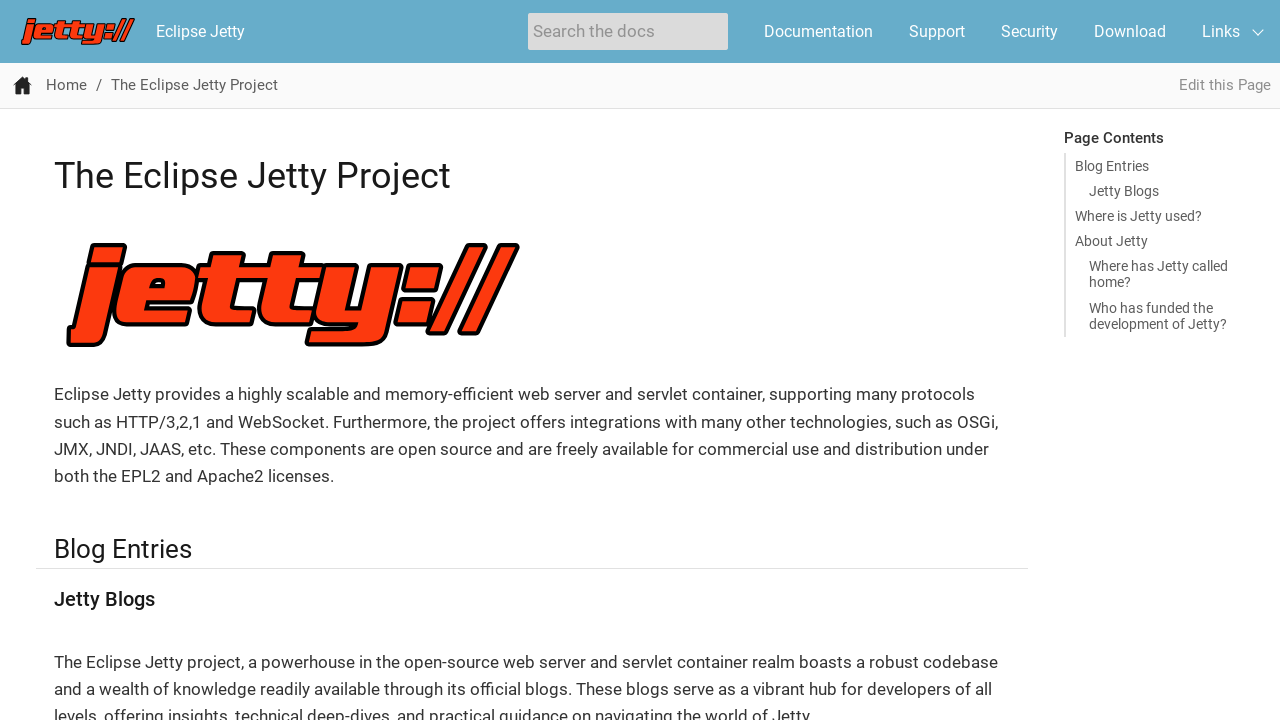

Navigated back to the links page
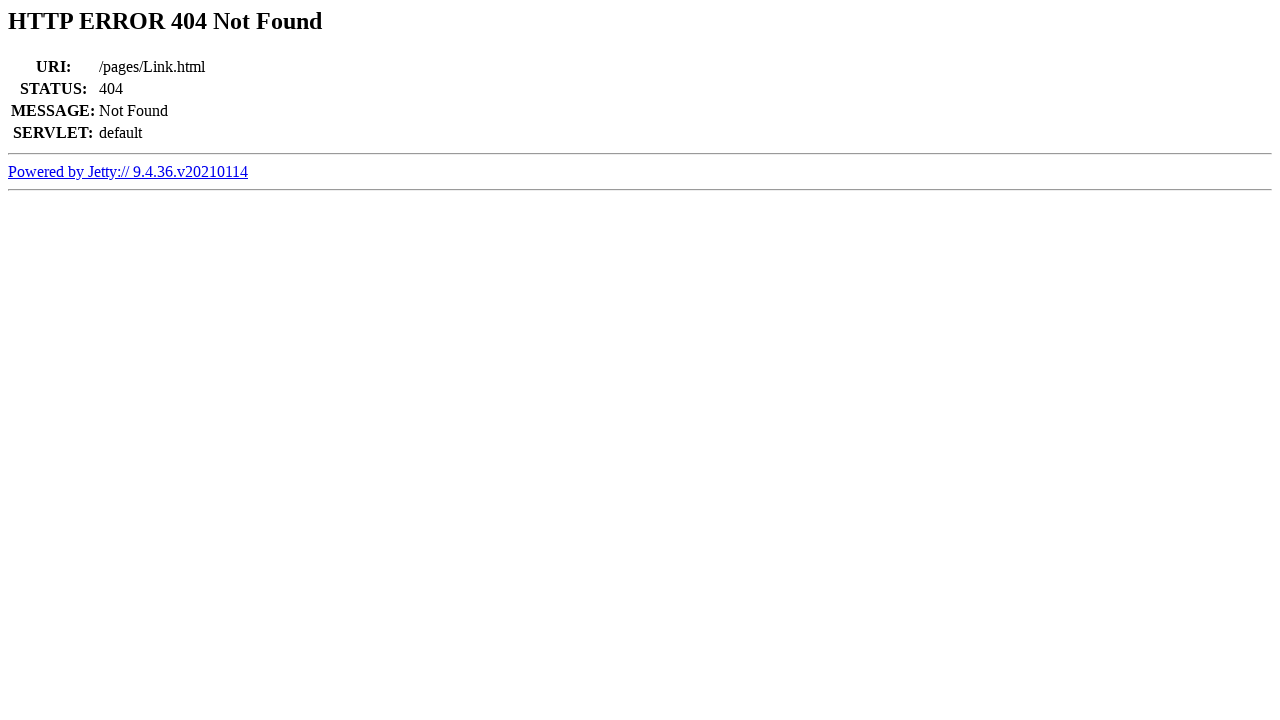

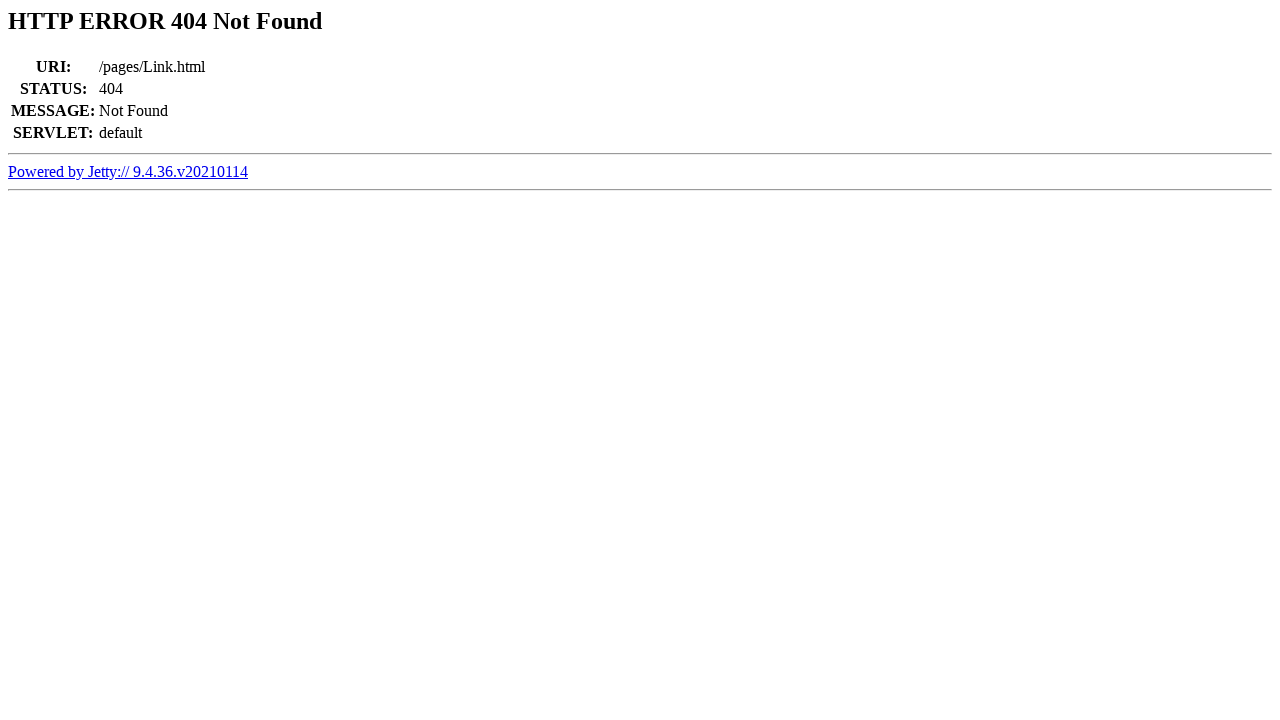